Fills out a text box form with user information including name, email, and addresses, then submits the form

Starting URL: https://demoqa.com/text-box

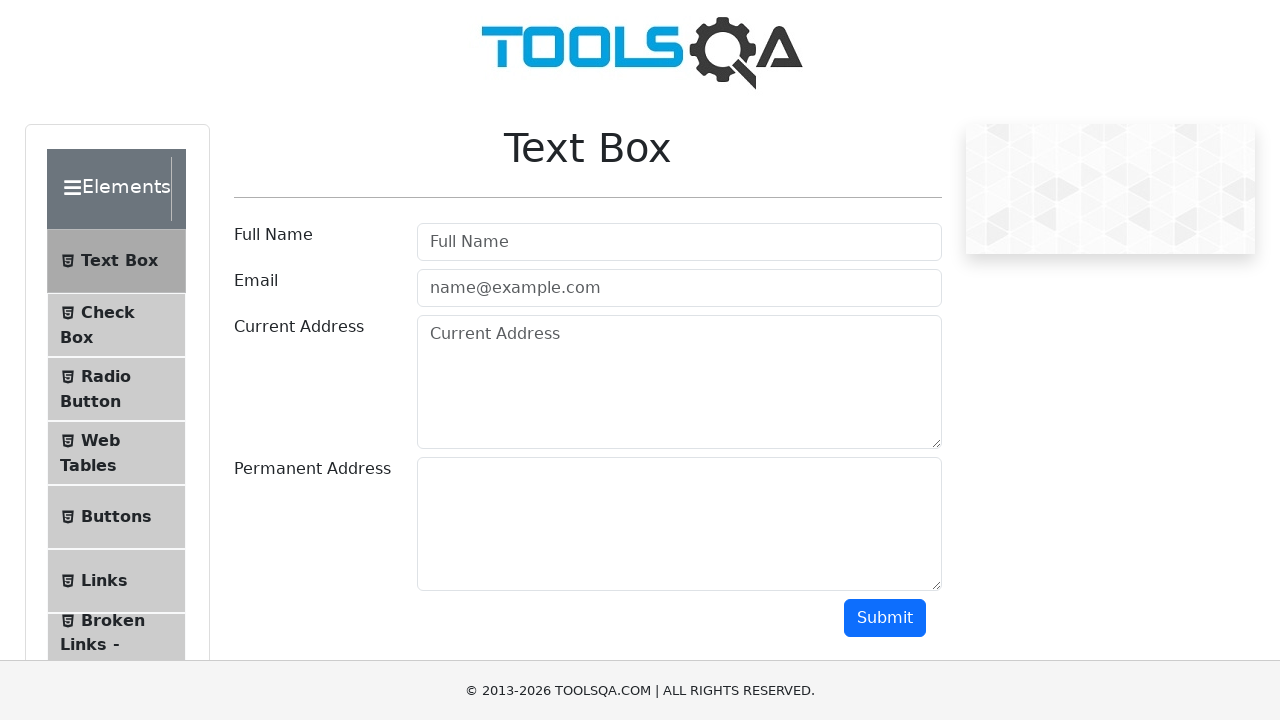

Filled user name field with 'Iryna' on #userName
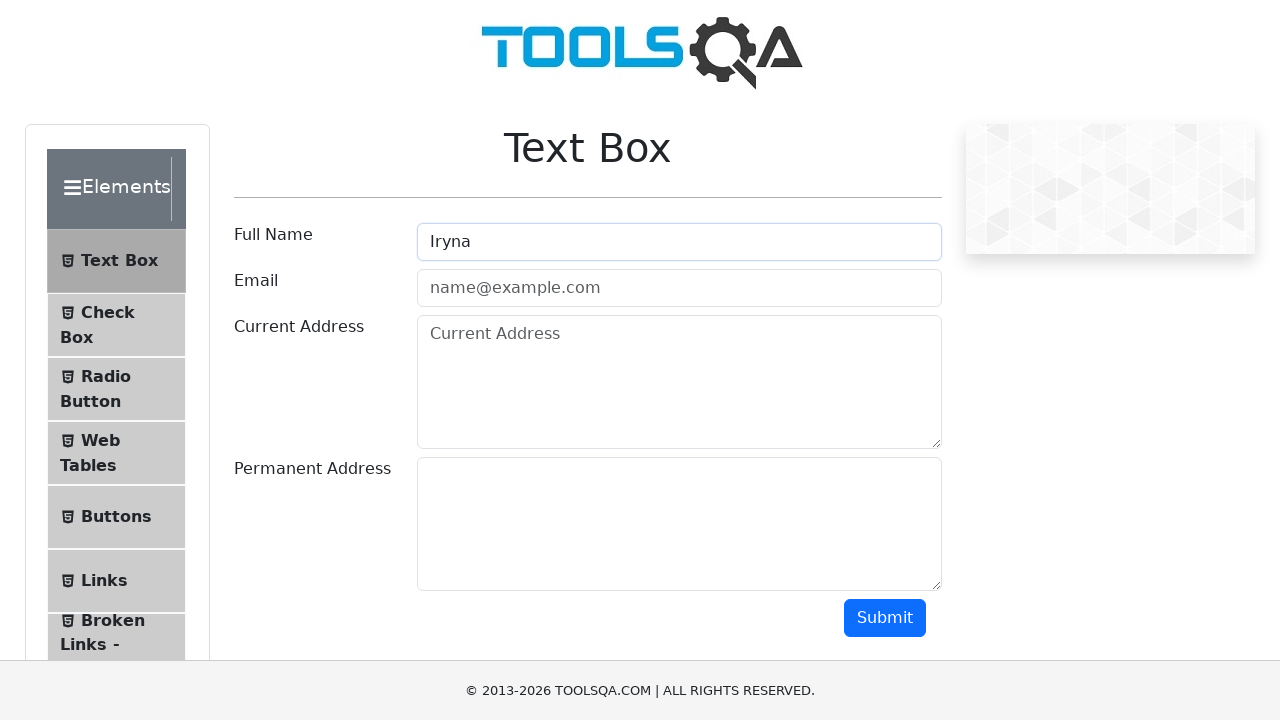

Filled email field with 'test24@gmail.com' on #userEmail
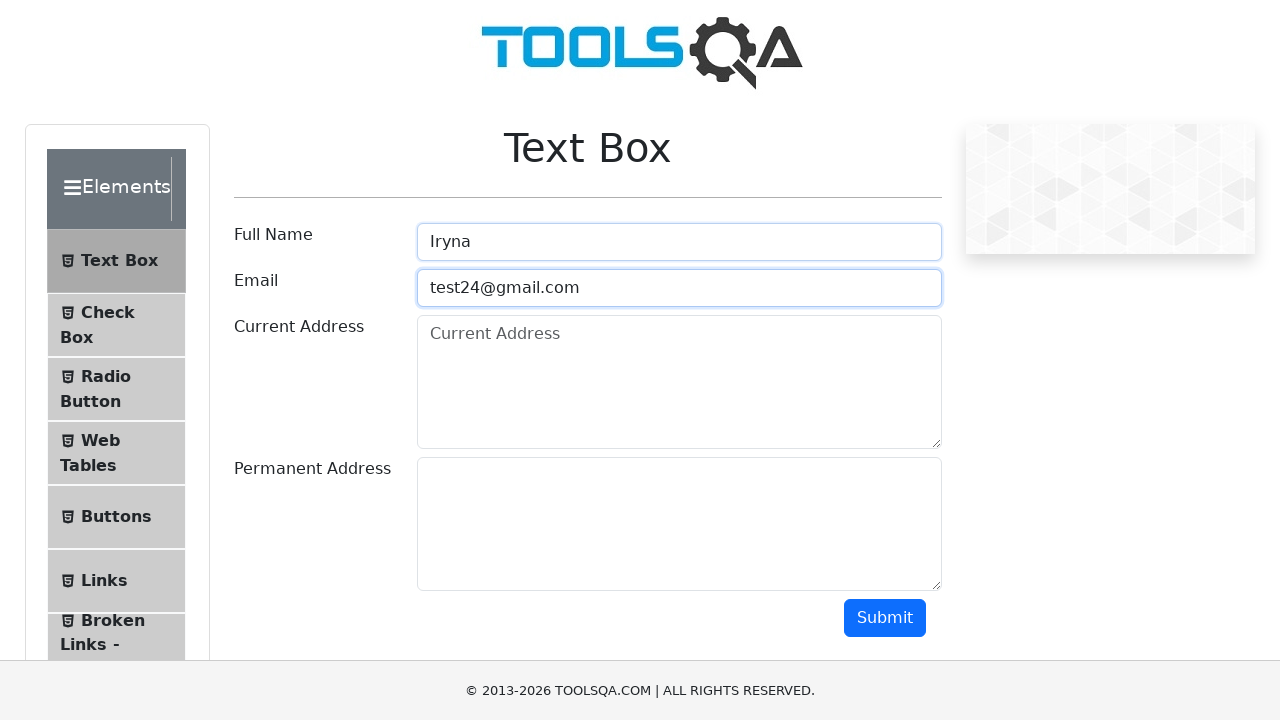

Filled current address field with 'Lviv' on #currentAddress
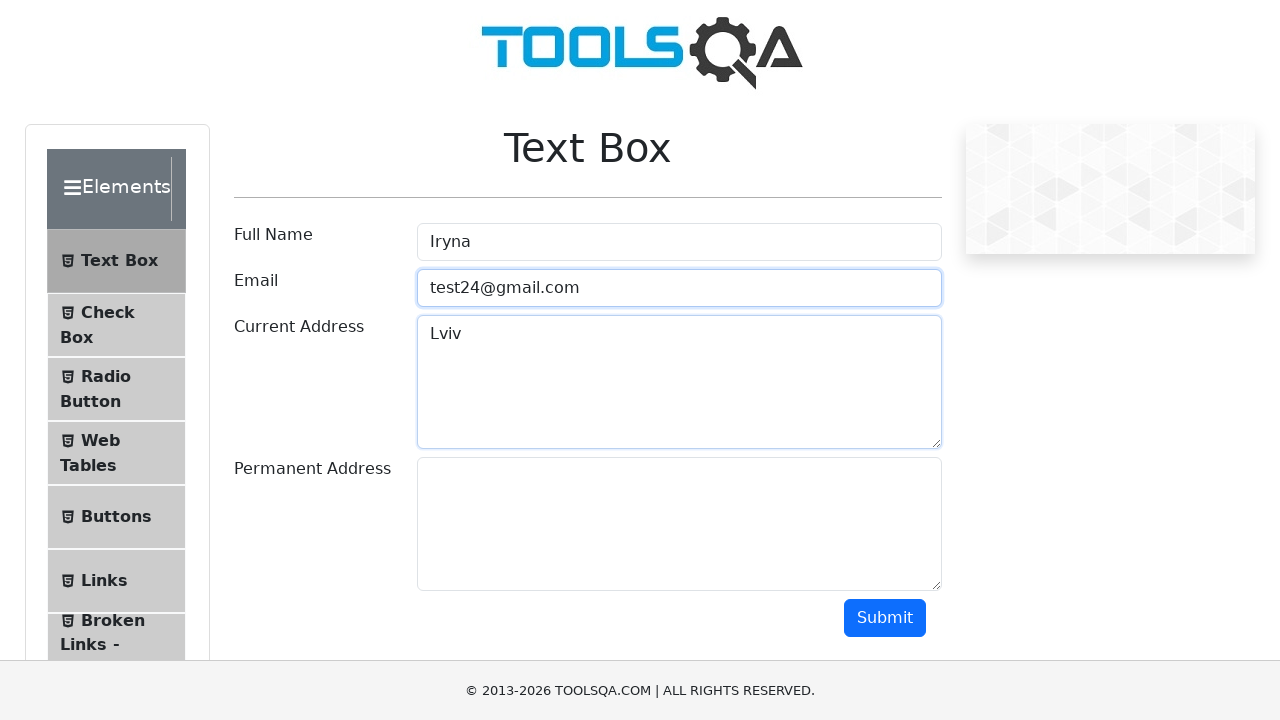

Filled permanent address field with 'Lviv' on #permanentAddress
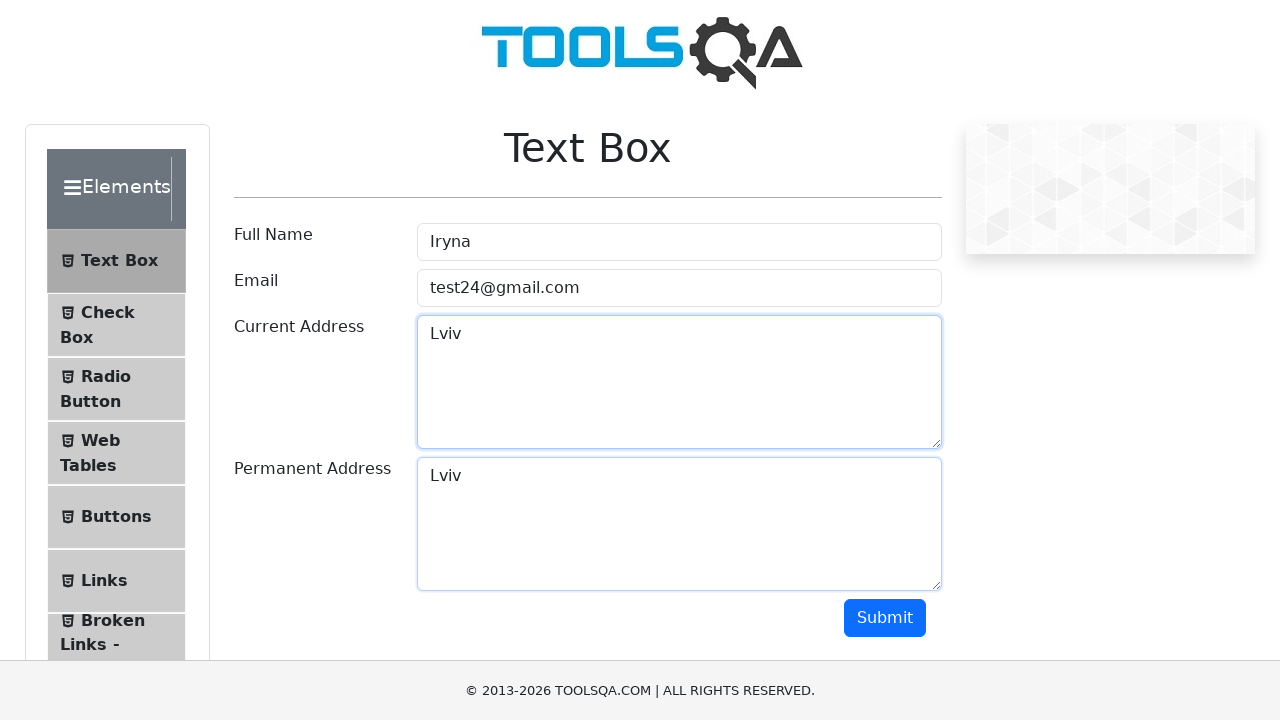

Clicked submit button to submit the form at (885, 618) on #submit
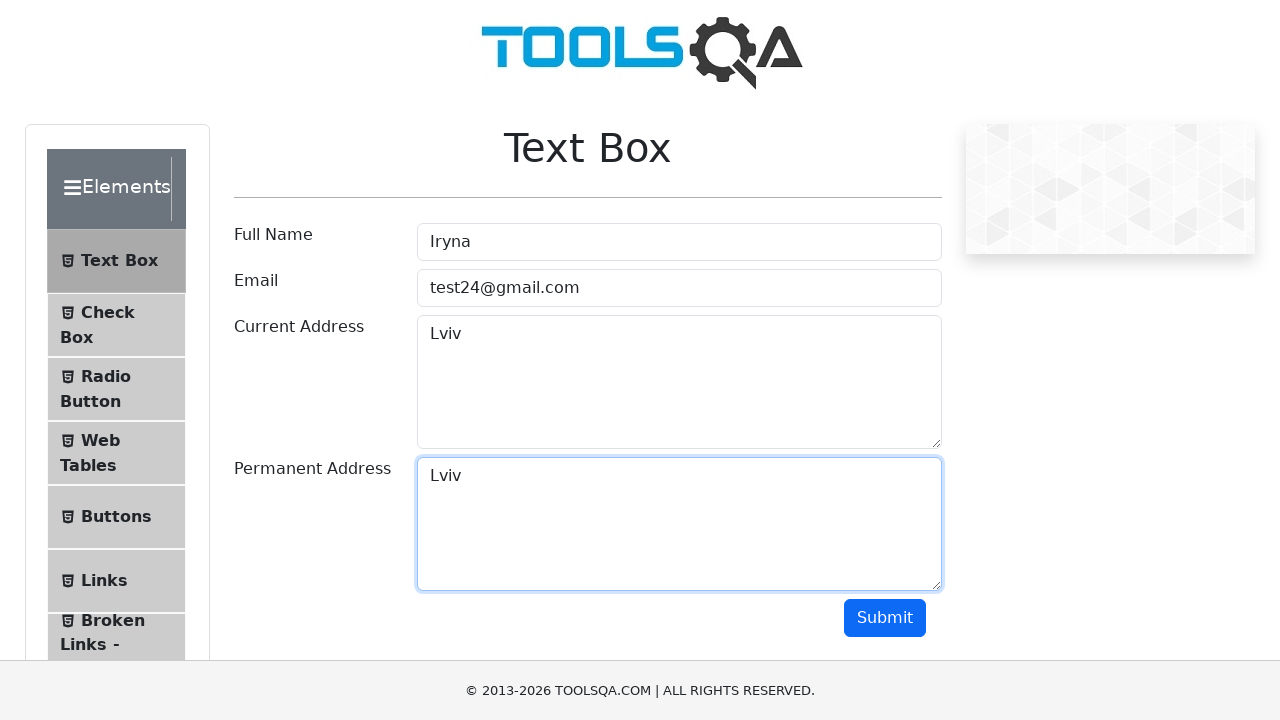

Waited 2000ms for form submission to complete
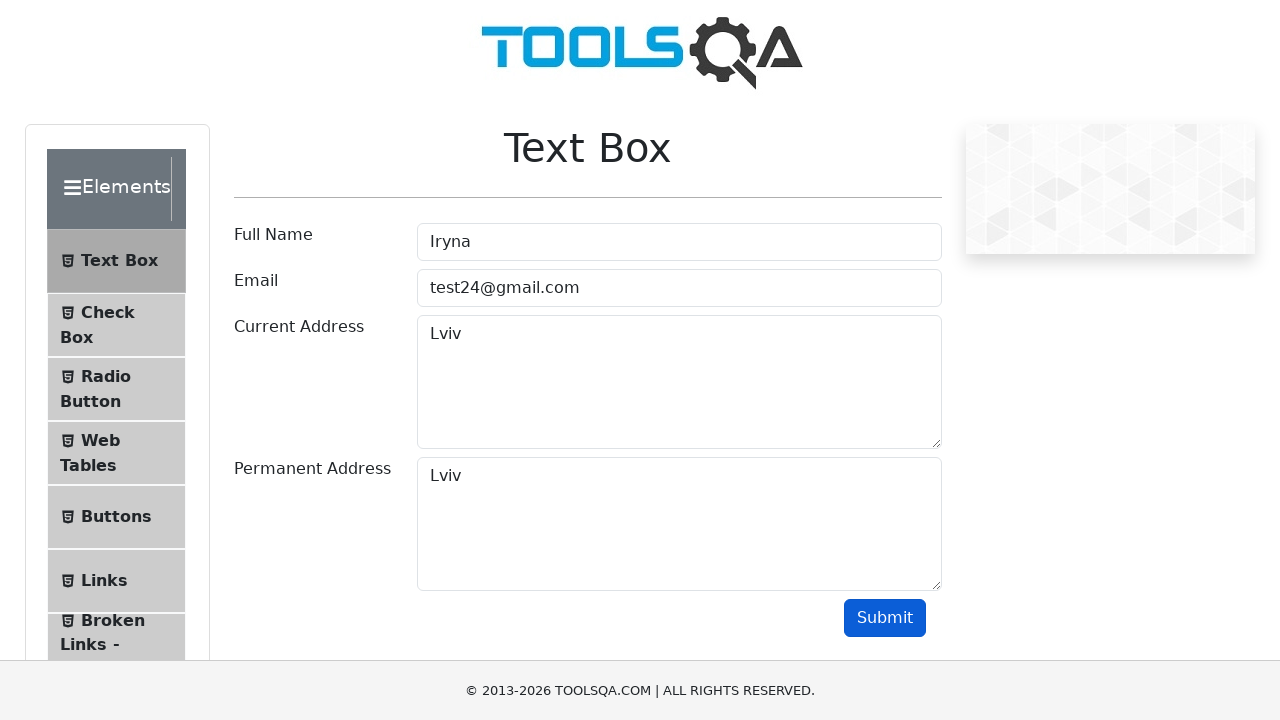

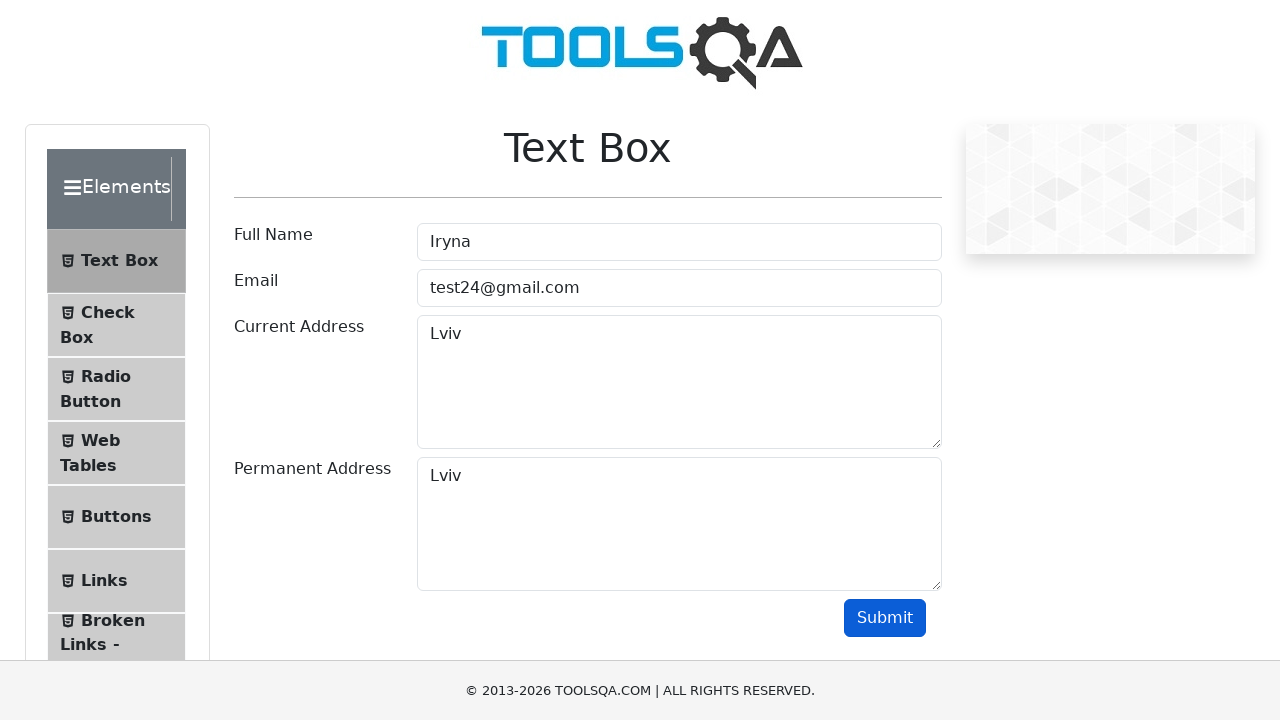